Navigates through various pages from a sitemap by clicking links and using back navigation

Starting URL: https://www.getcalley.com/page-sitemap.xml

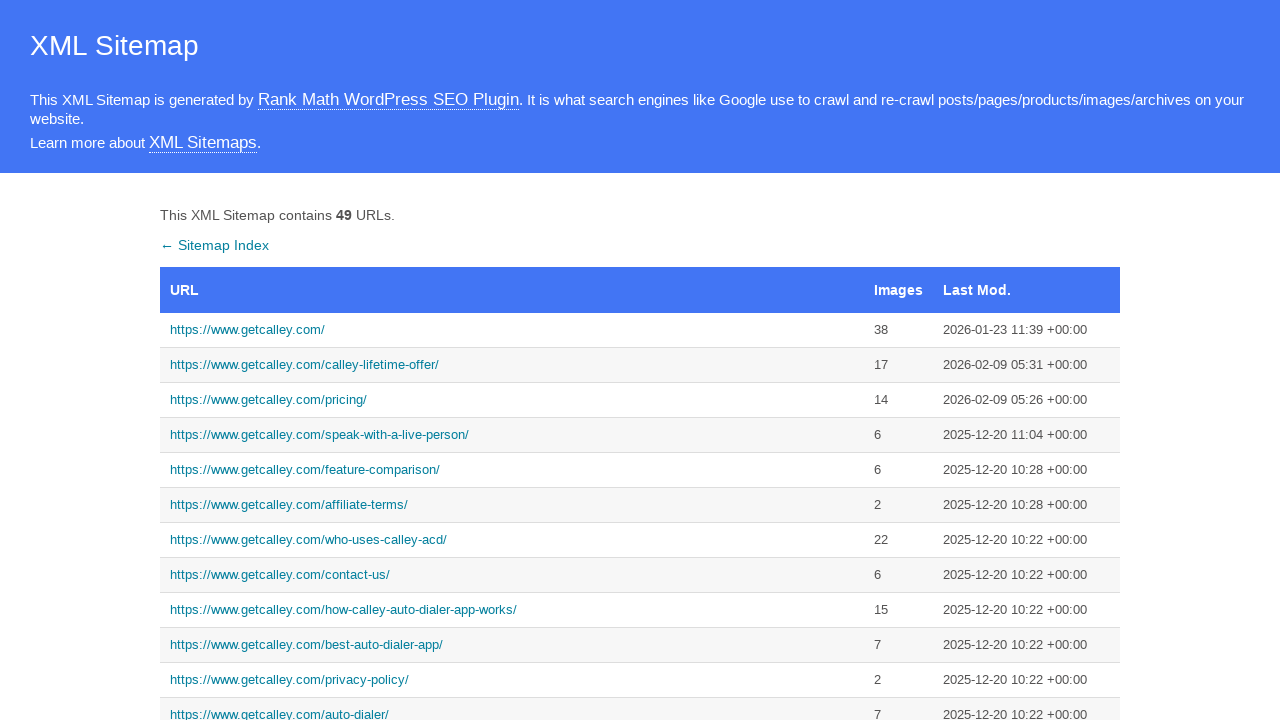

Clicked on main site link at (512, 330) on a[href='https://www.getcalley.com/']
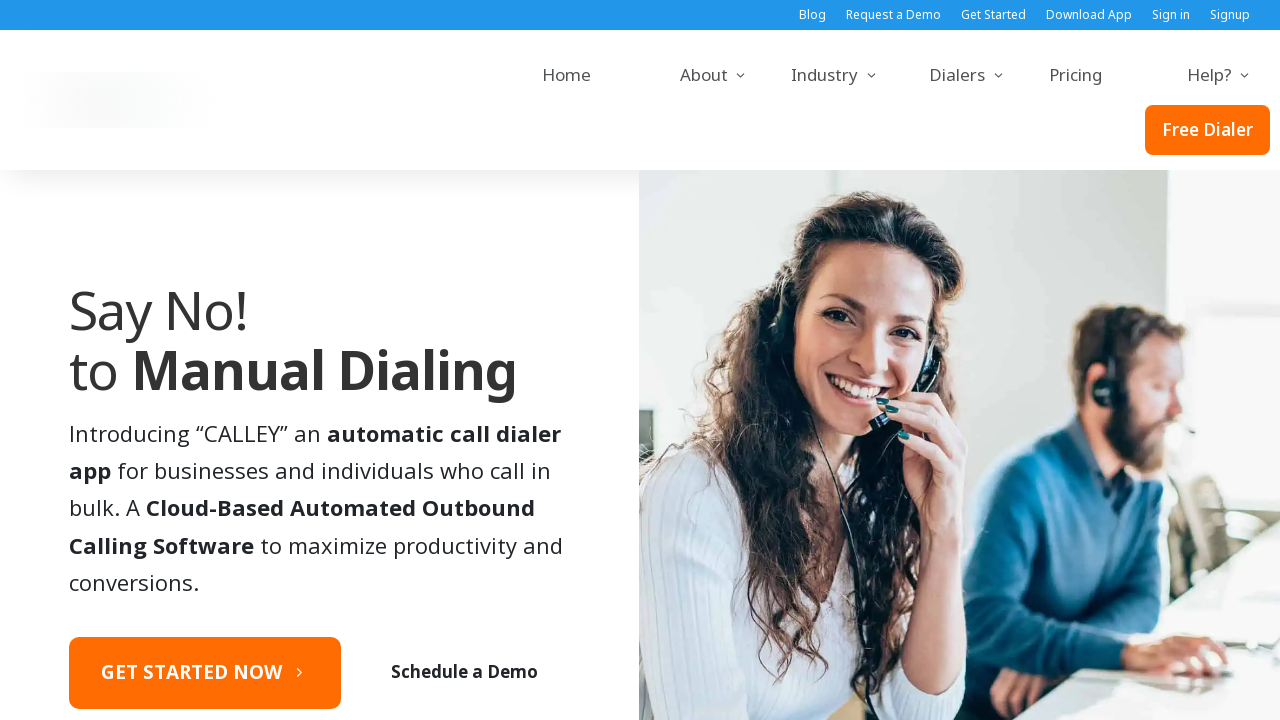

Navigated back to sitemap from main site
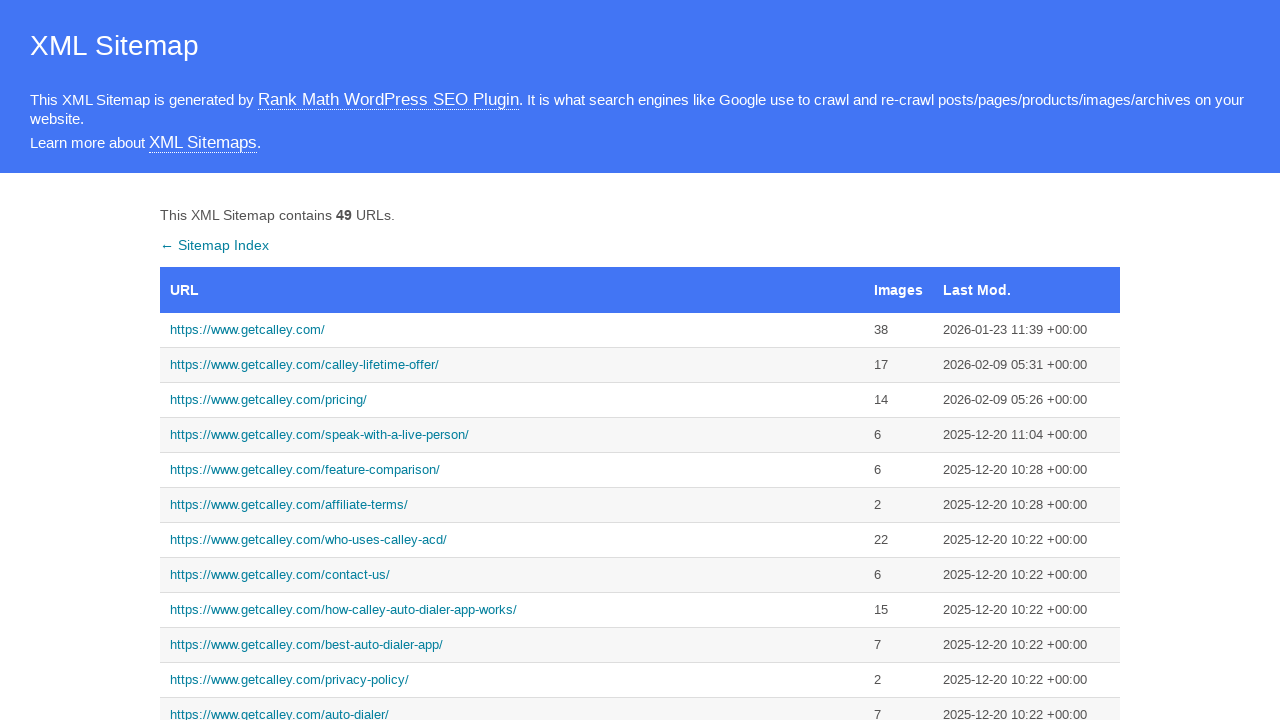

Clicked on call from browser feature link at (512, 360) on a[href='https://www.getcalley.com/calley-call-from-browser/']
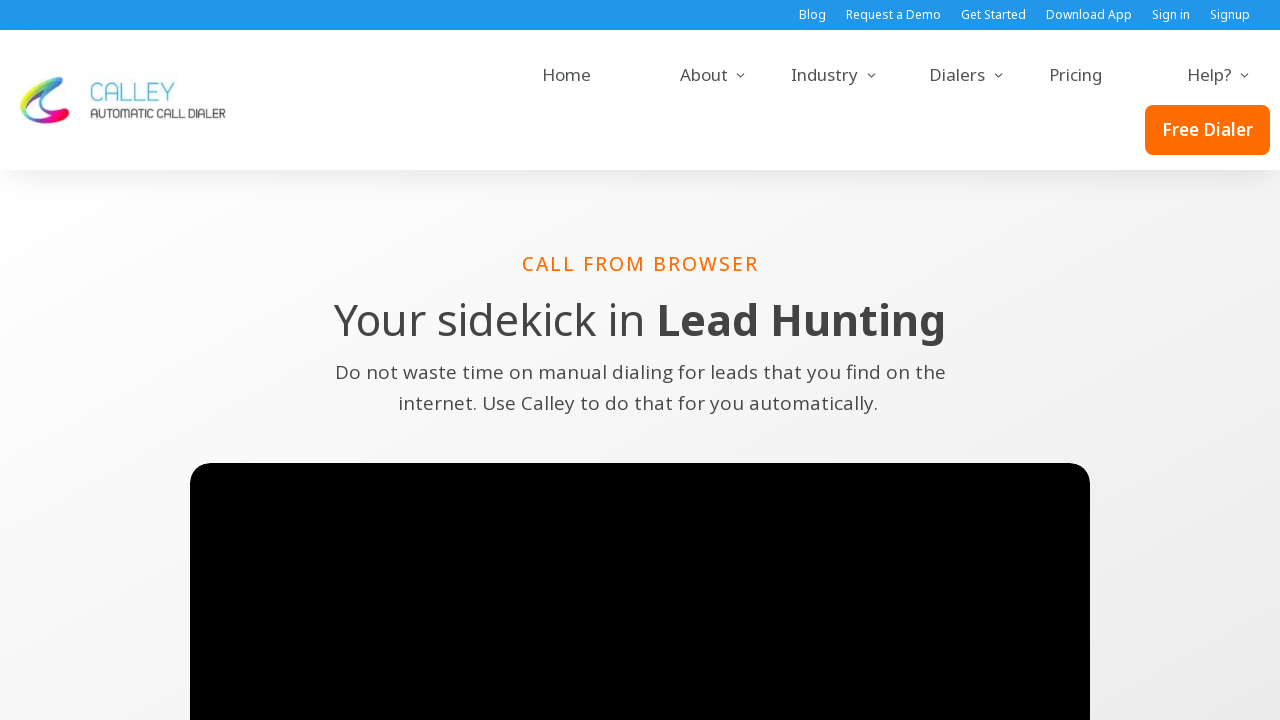

Navigated back to sitemap from call from browser page
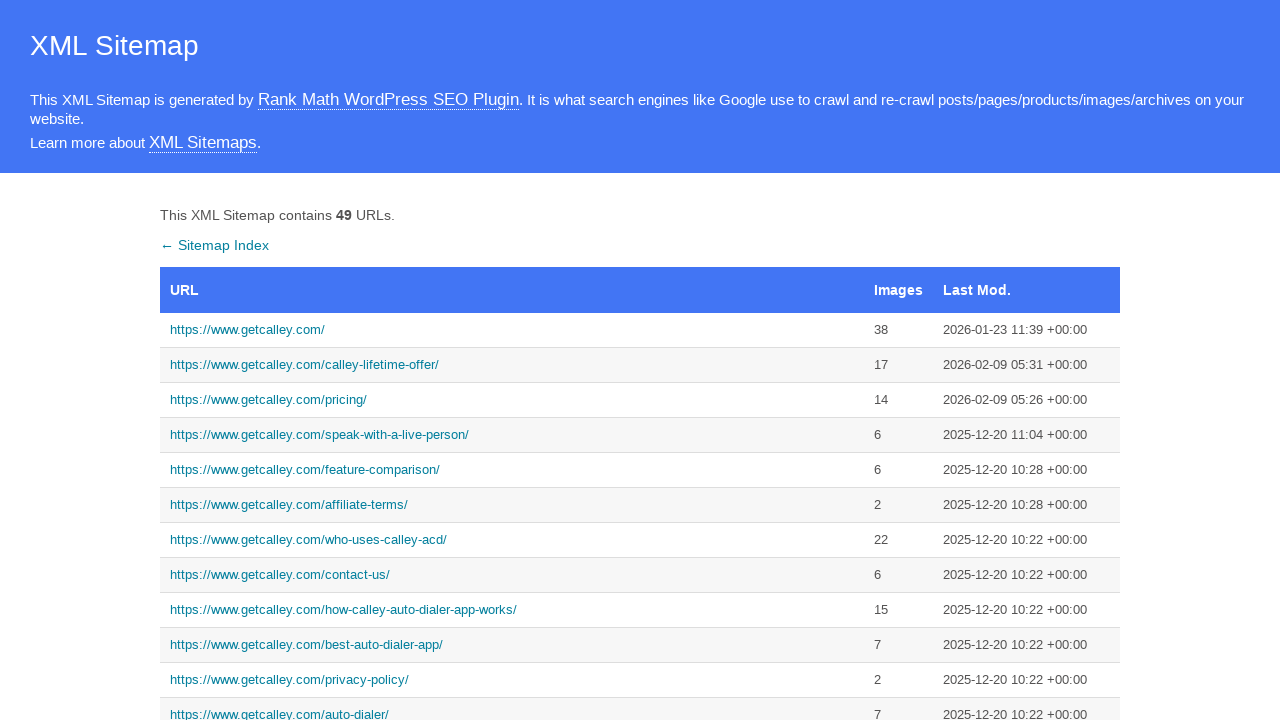

Clicked on pro features link at (512, 360) on a[href='https://www.getcalley.com/calley-pro-features/']
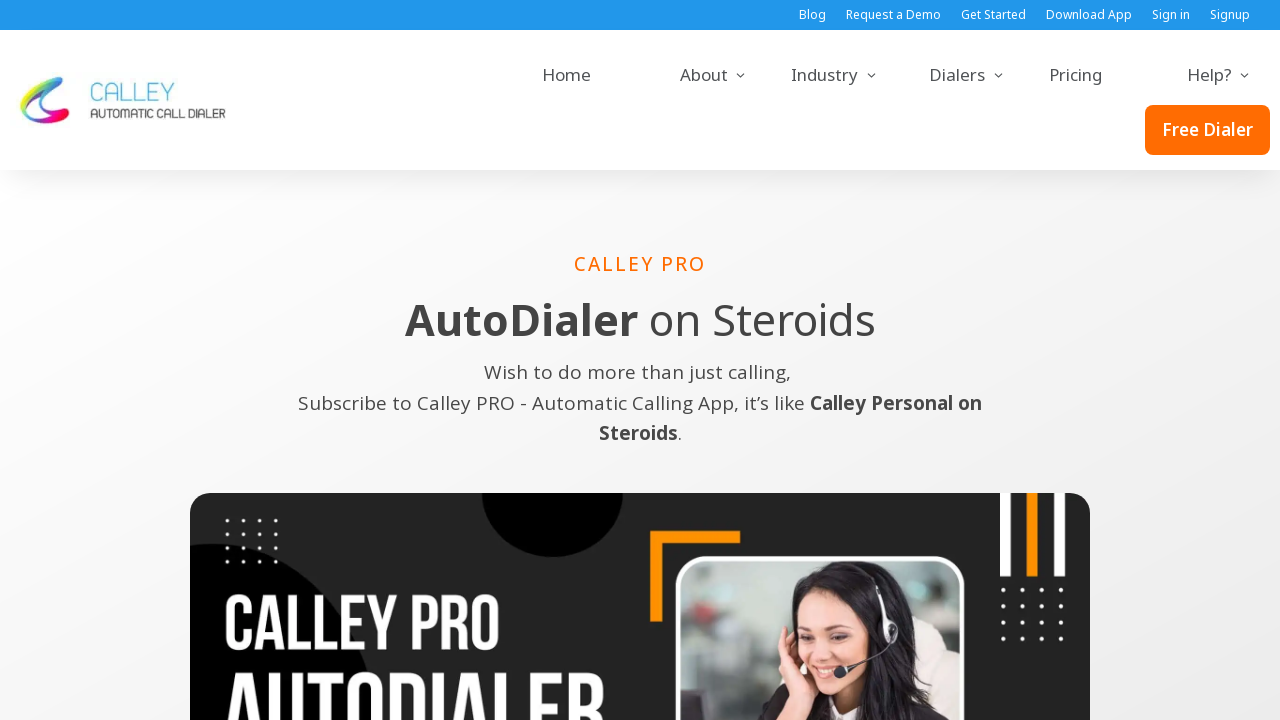

Navigated back to sitemap from pro features page
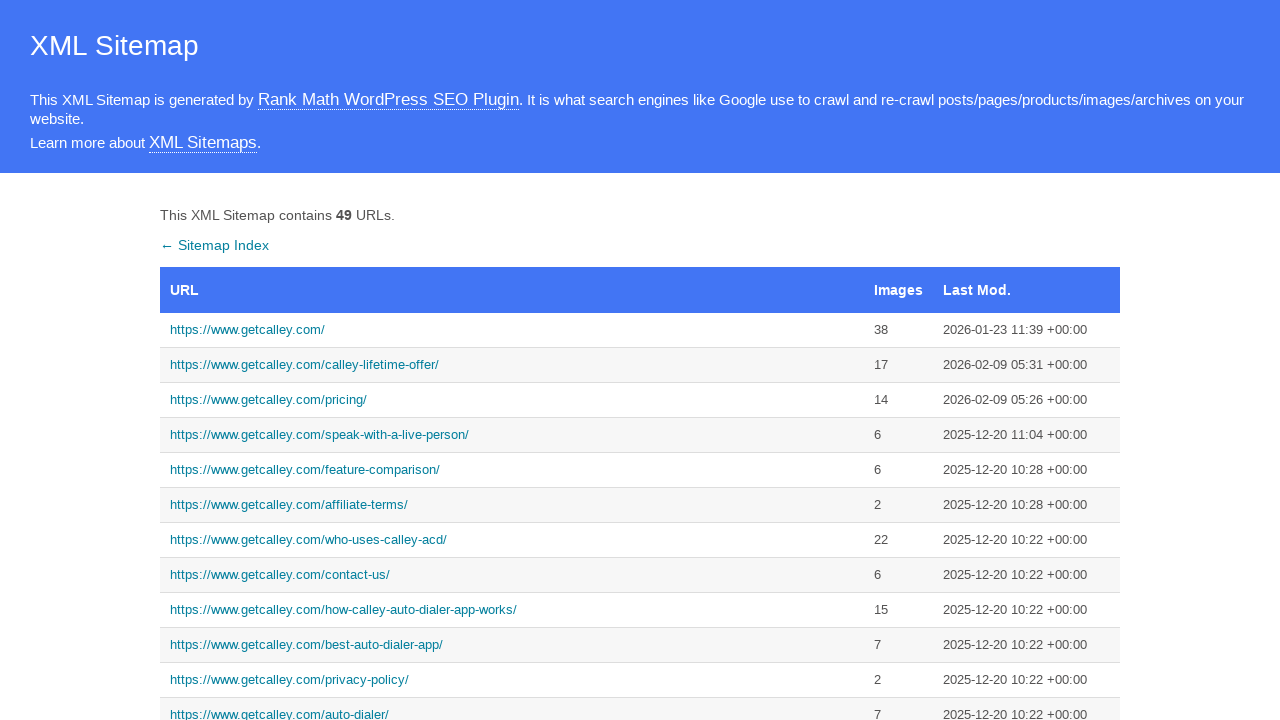

Clicked on auto dialer app link at (512, 645) on a[href='https://www.getcalley.com/best-auto-dialer-app/']
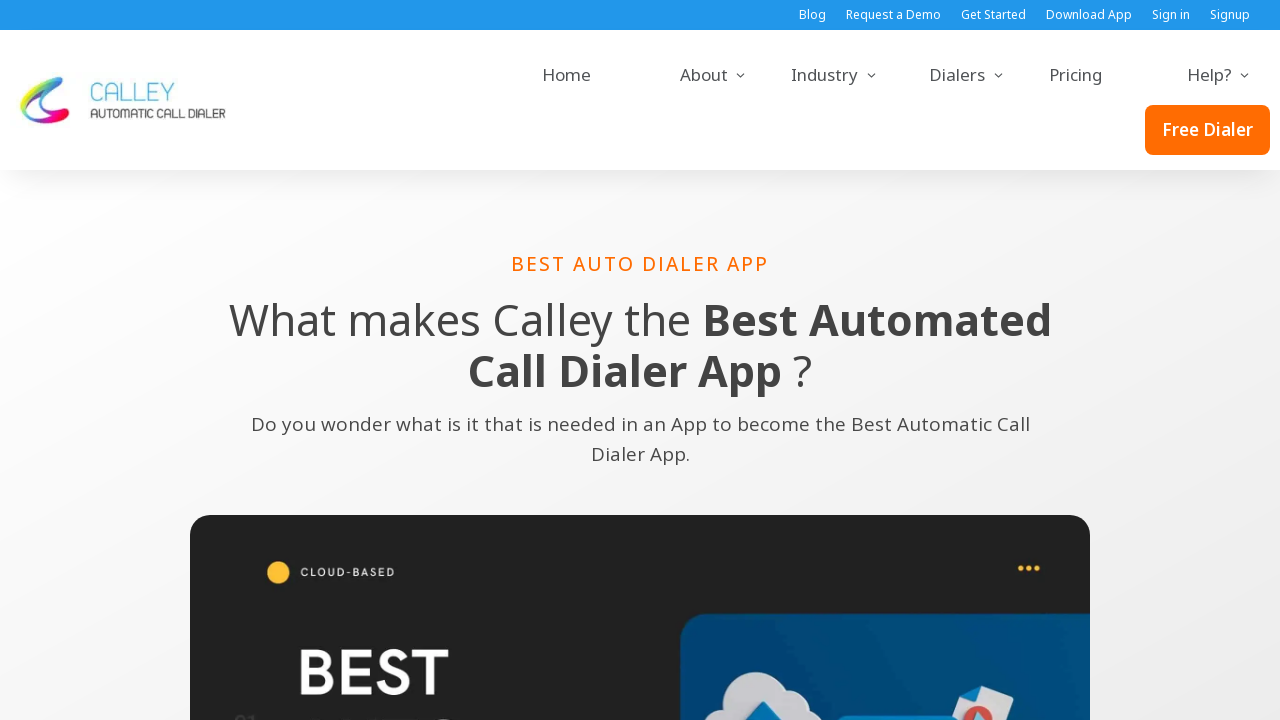

Navigated back to sitemap from auto dialer app page
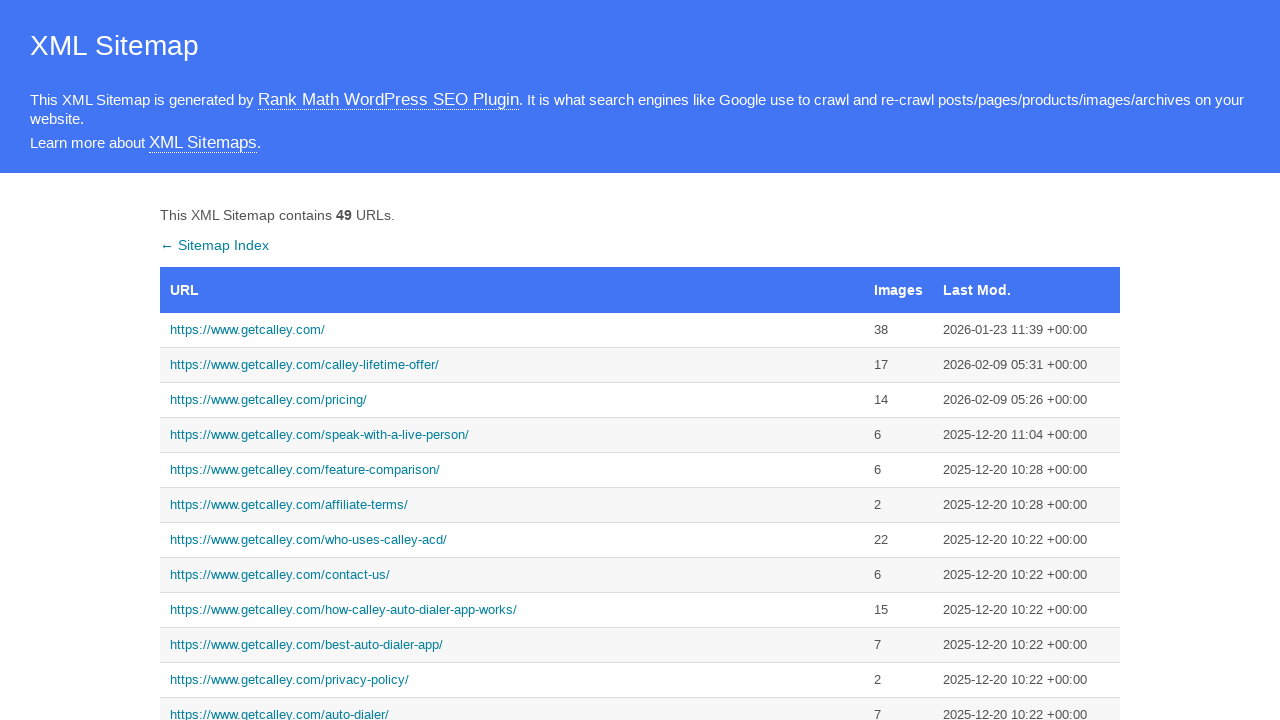

Clicked on how it works link at (512, 610) on a[href='https://www.getcalley.com/how-calley-auto-dialer-app-works/']
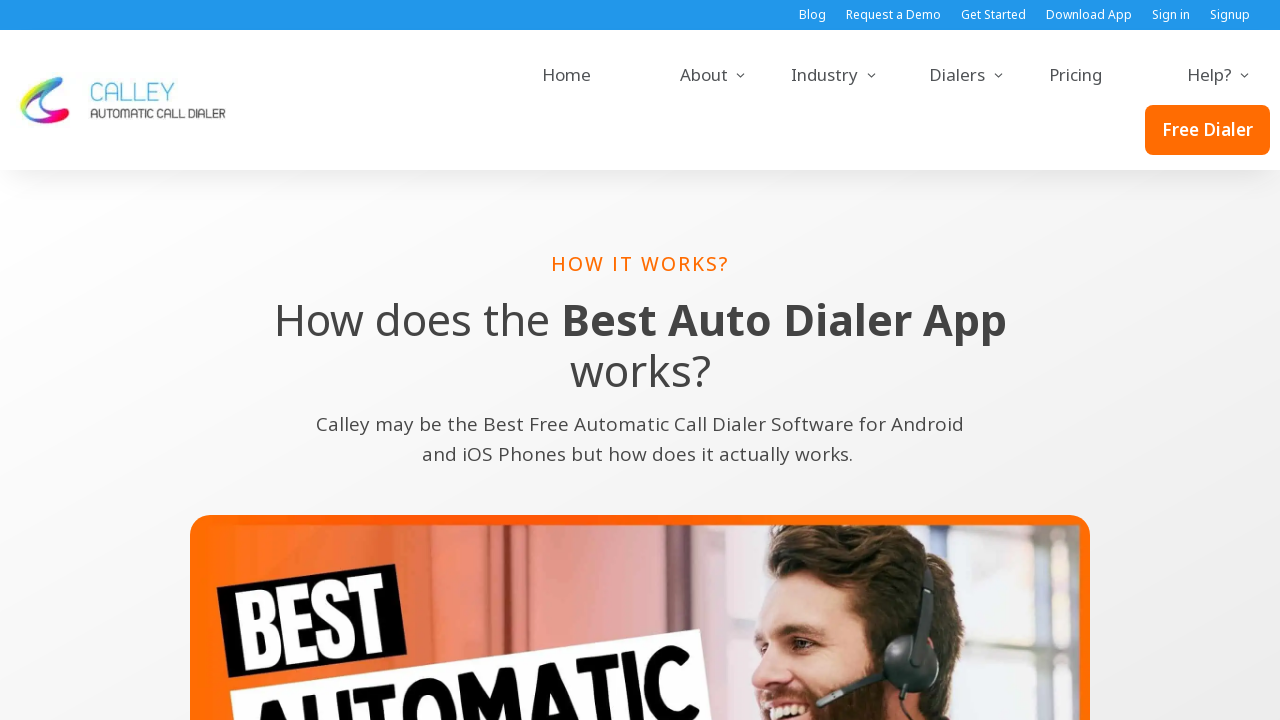

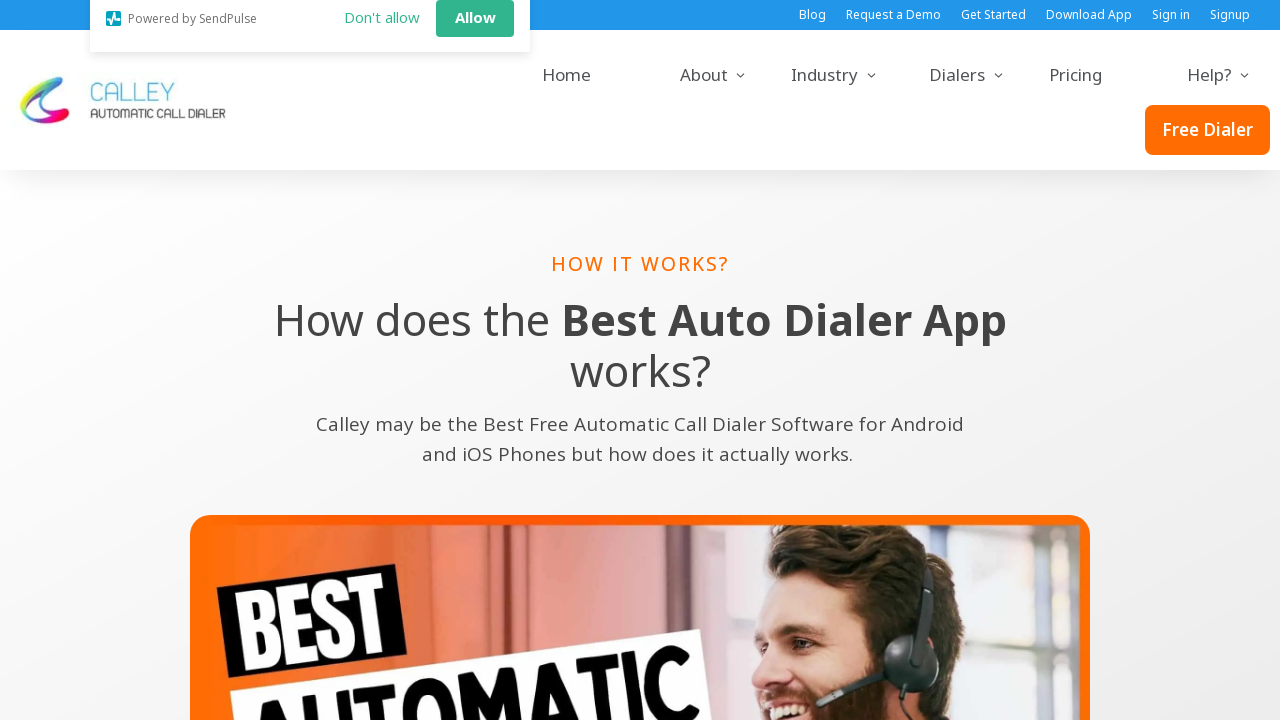